Navigates to Selenium downloads page and scrolls down the page to view content below the fold

Starting URL: https://www.selenium.dev/downloads/

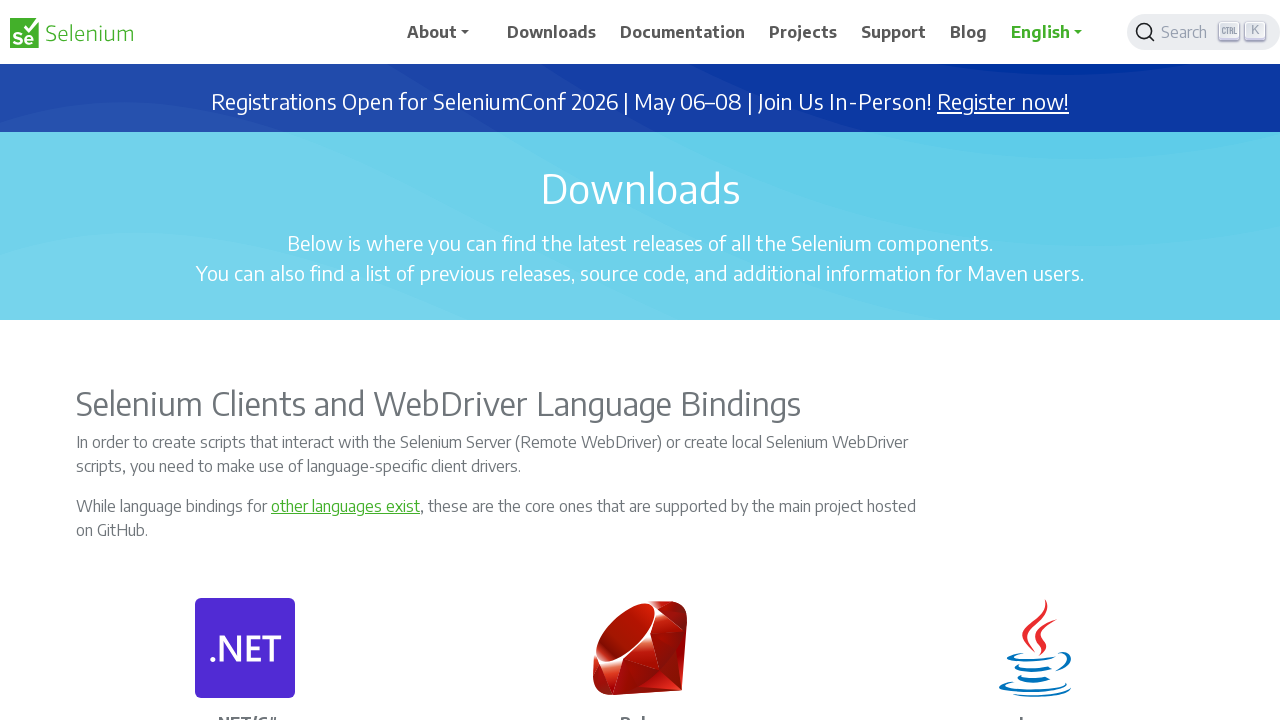

Scrolled down the page by 5000 pixels
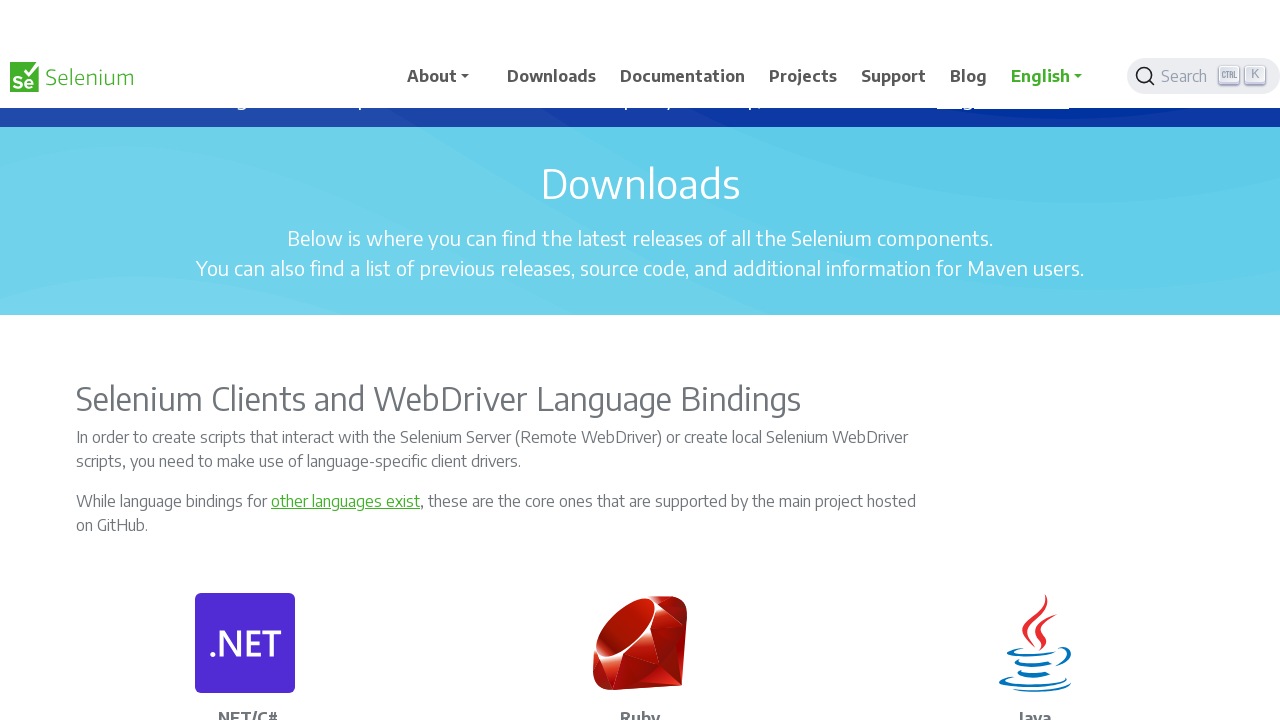

Waited for scroll animation to complete
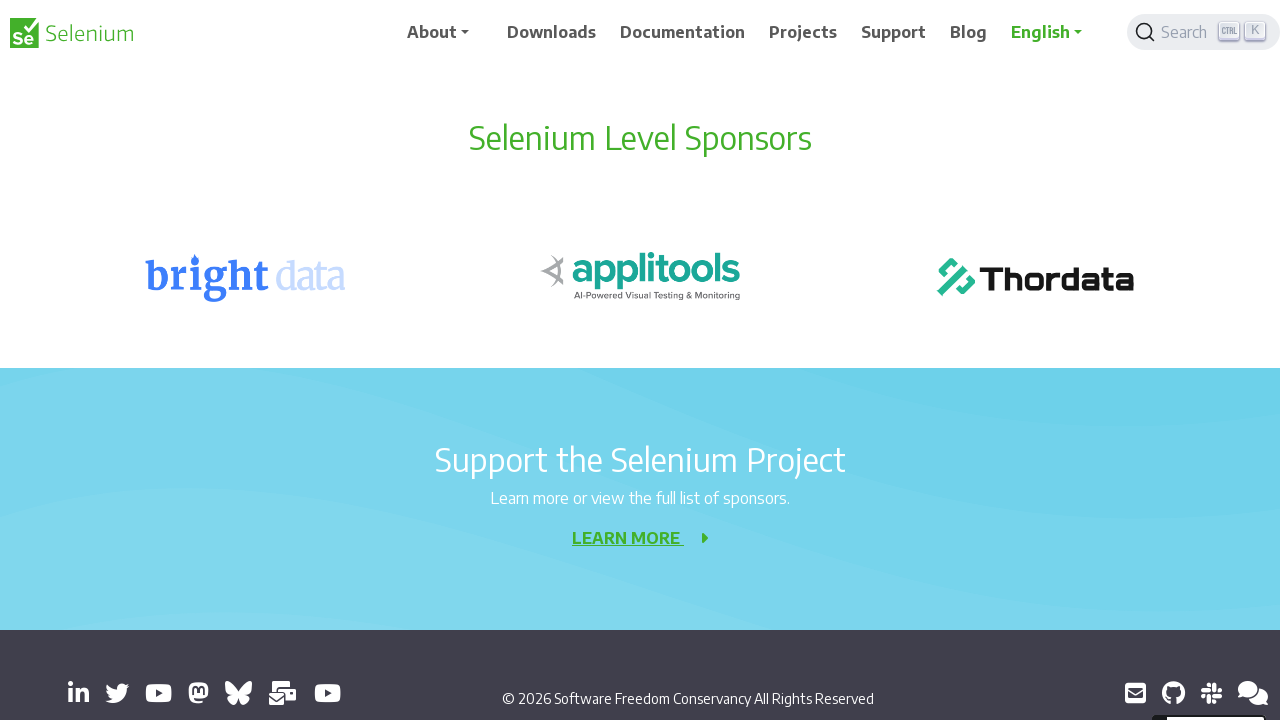

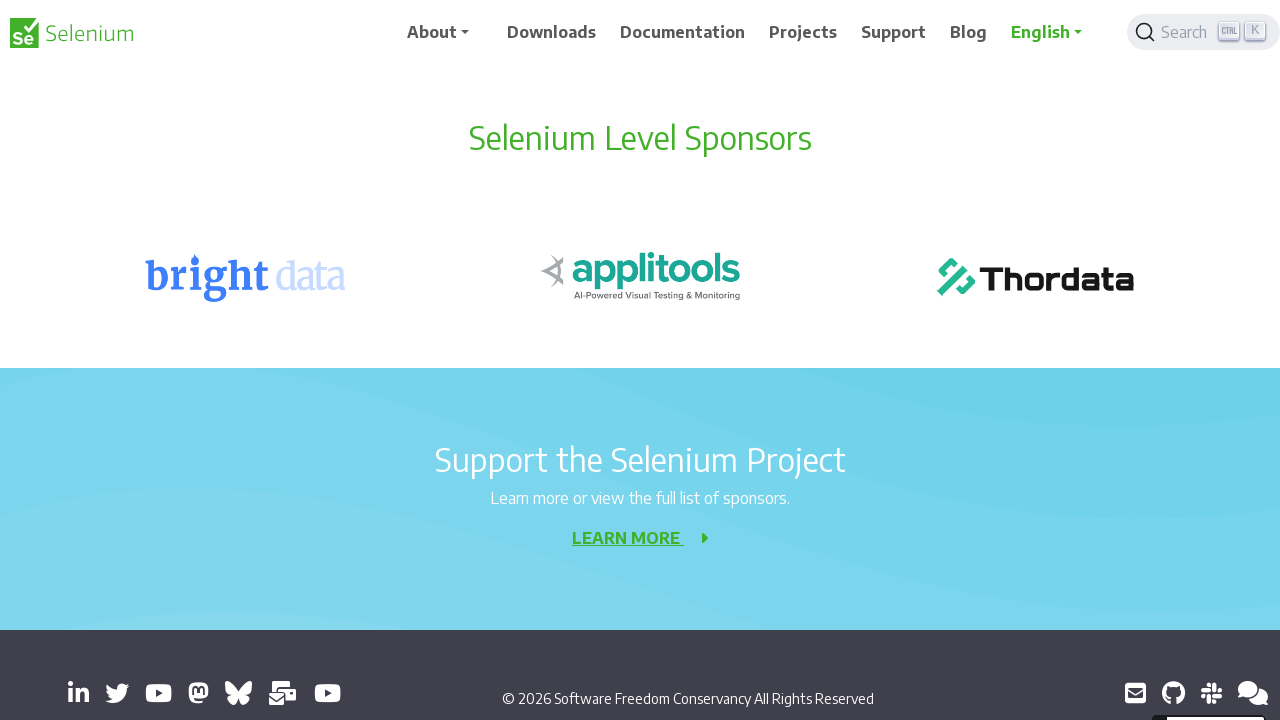